Searches for a property address on homes.com by entering the address in the search field and pressing Enter

Starting URL: https://www.homes.com

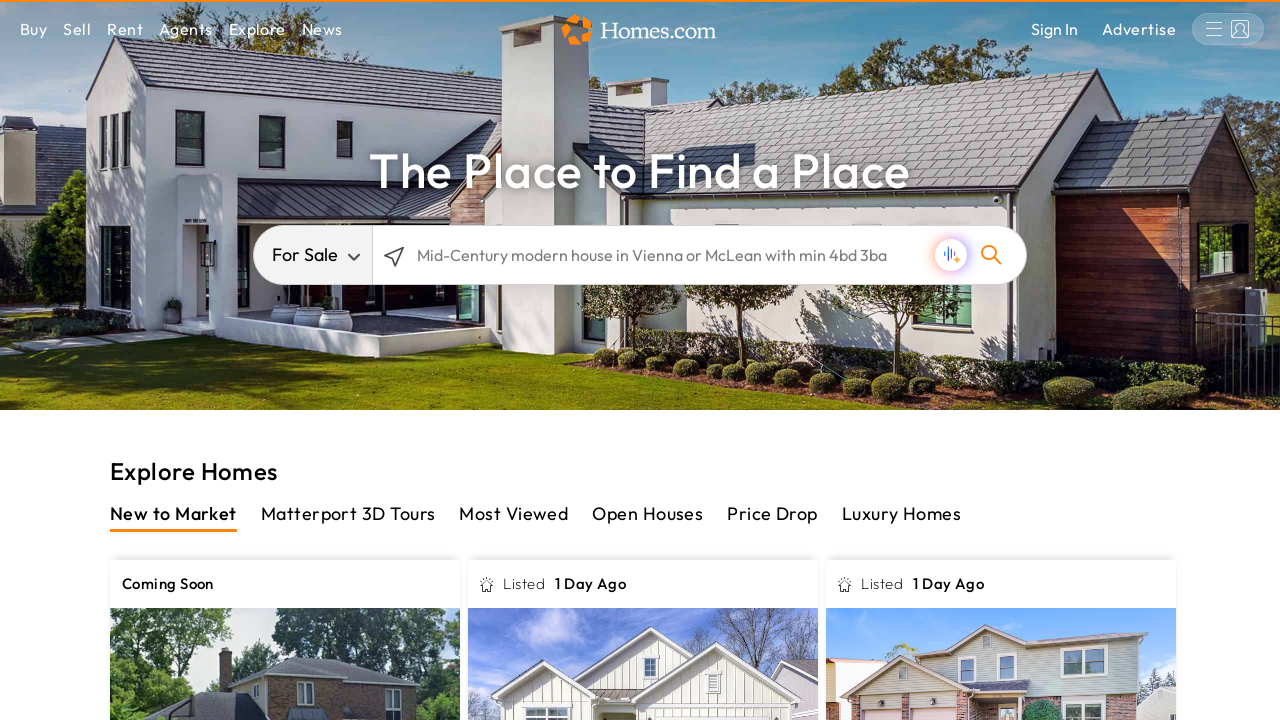

Waited for homes.com page to load
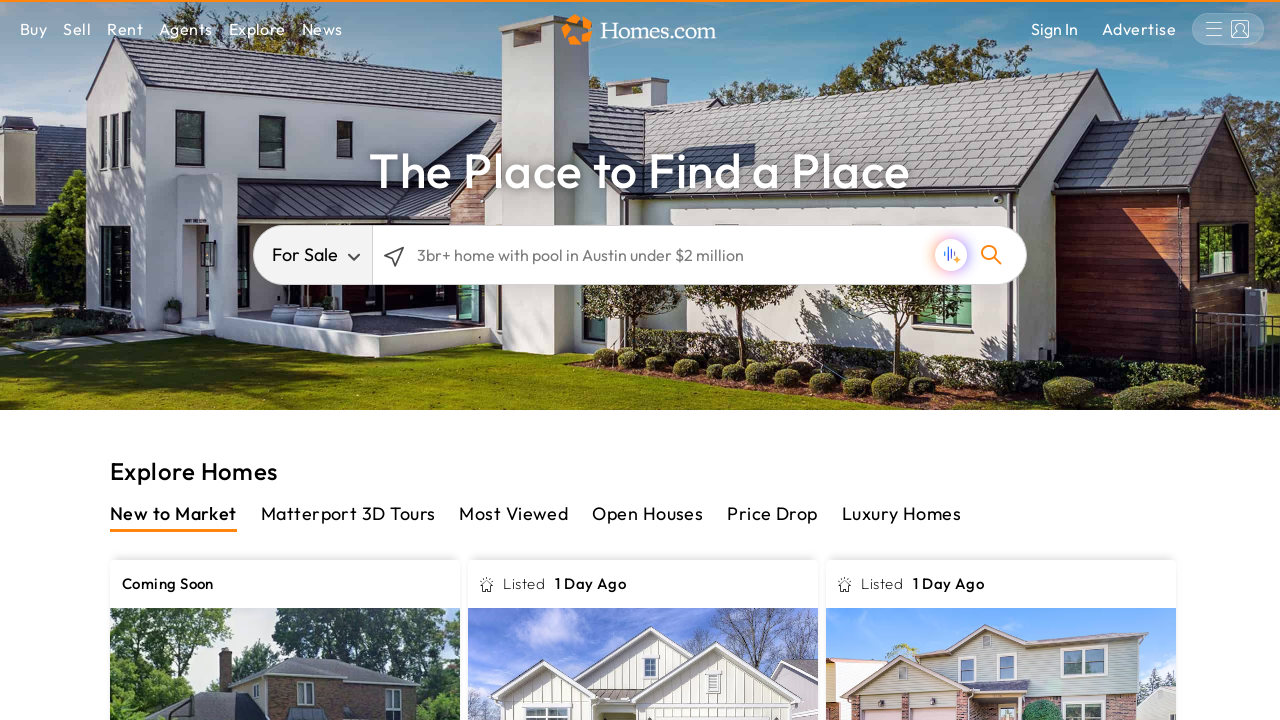

Located the search input field
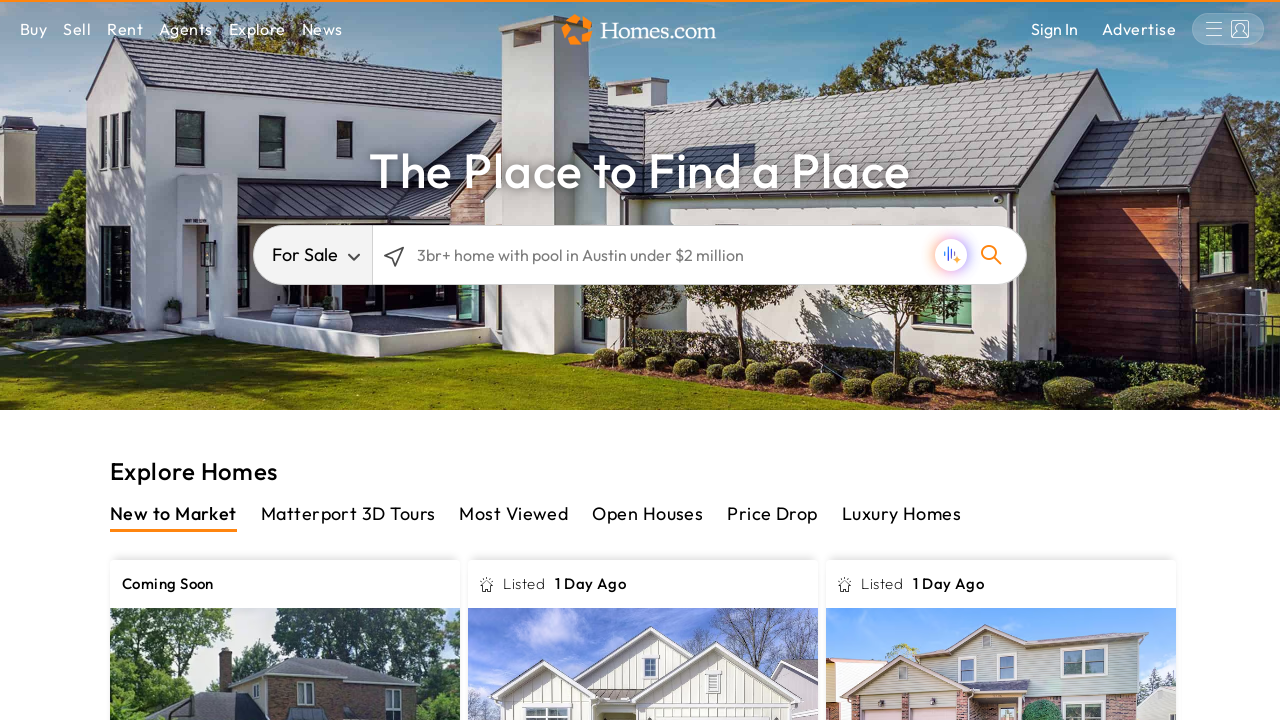

Entered property address '123 Main St, Anytown, USA 12345' in search field on input[type="text"] >> nth=0
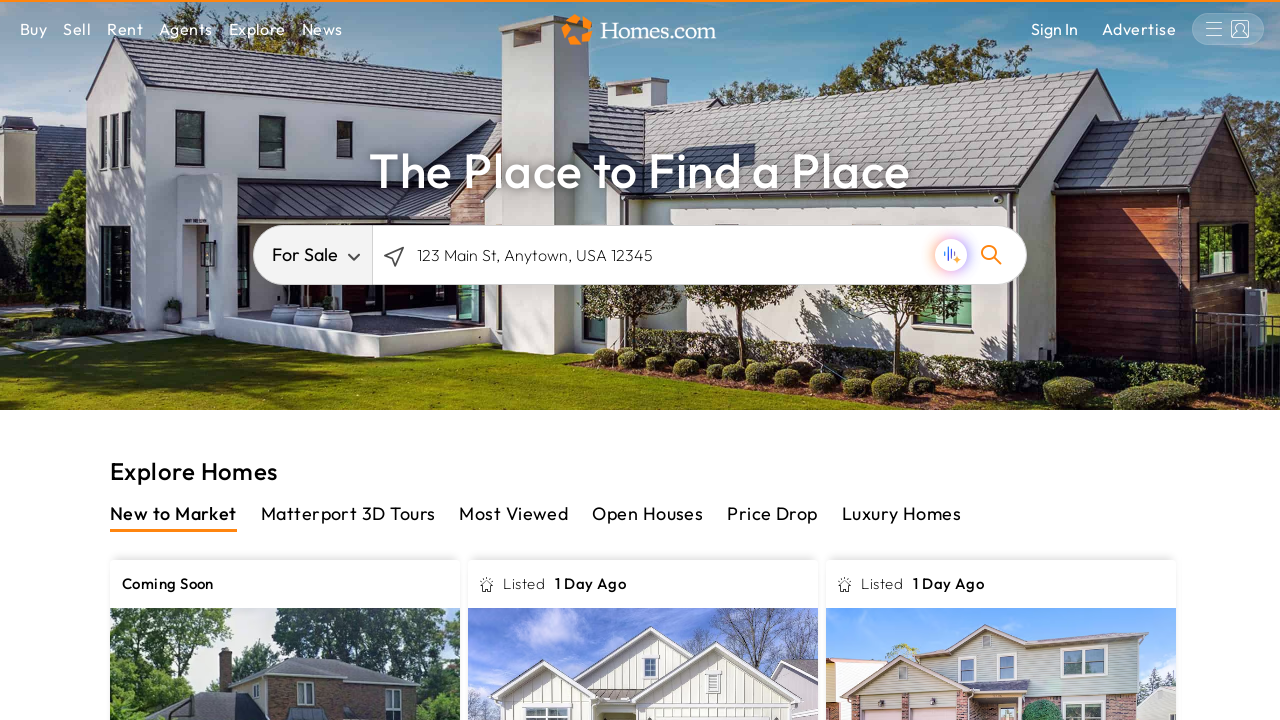

Pressed Enter to search for the property address on input[type="text"] >> nth=0
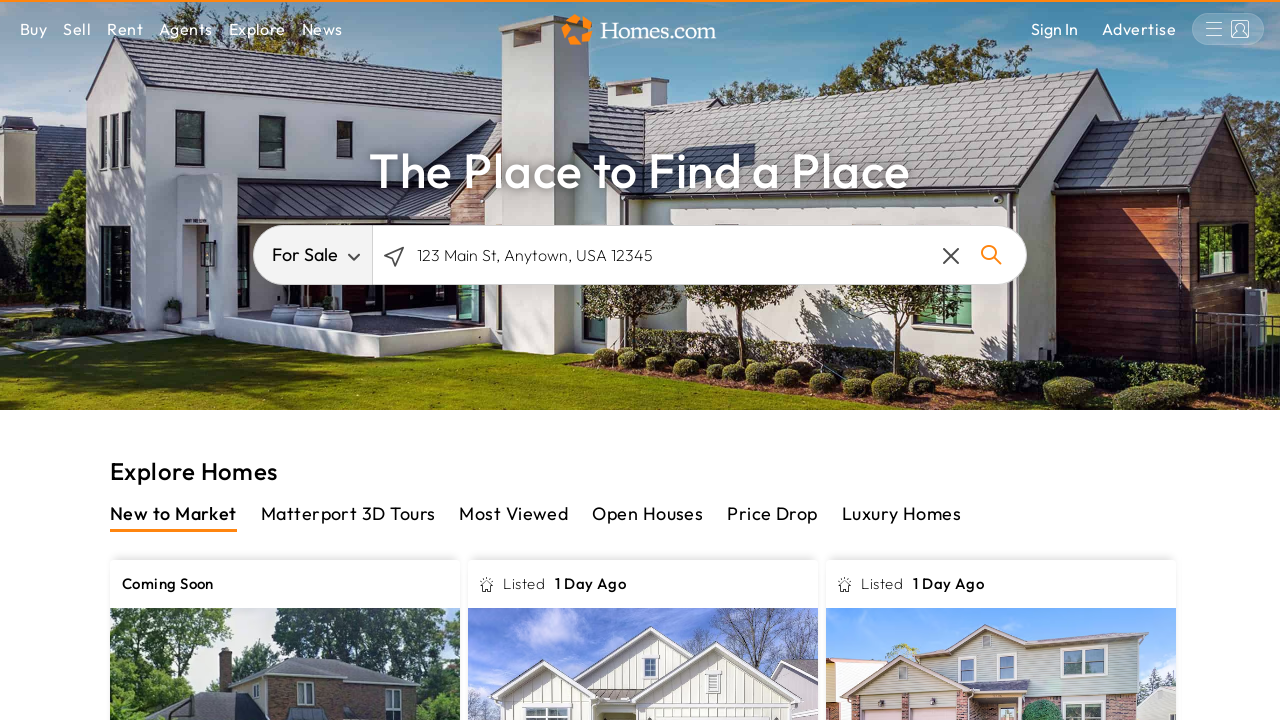

Waited for search results to load
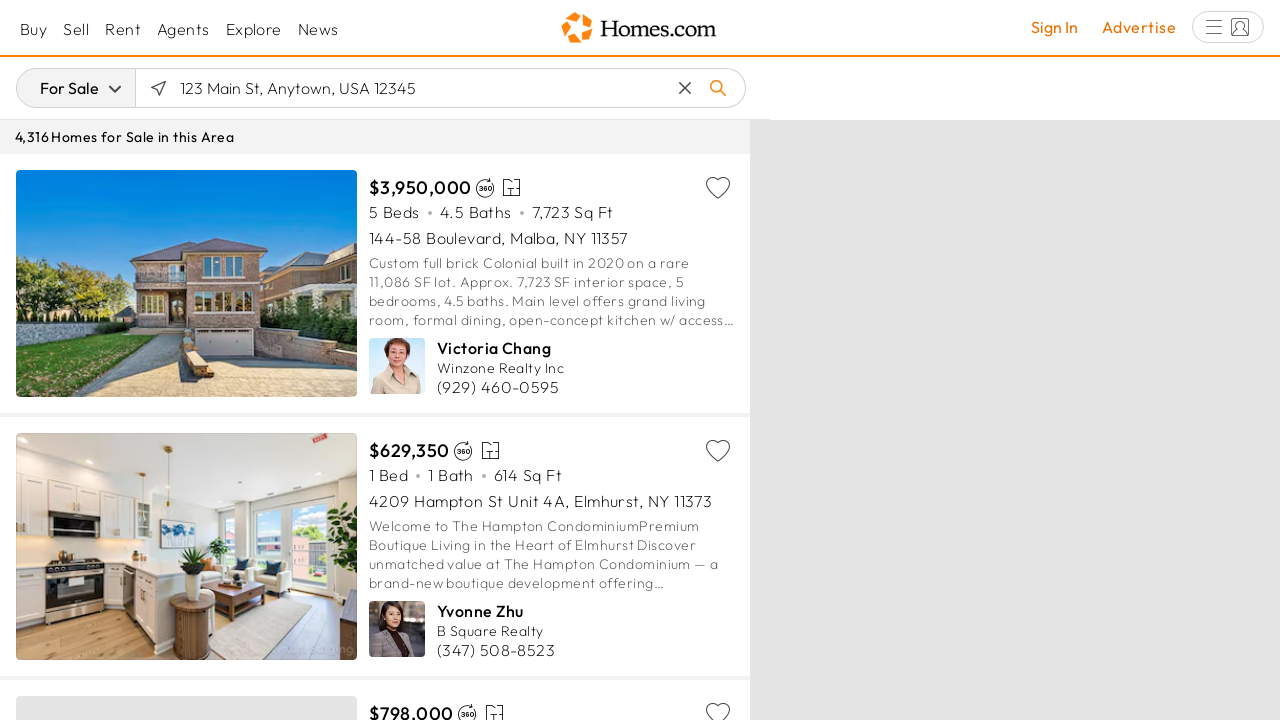

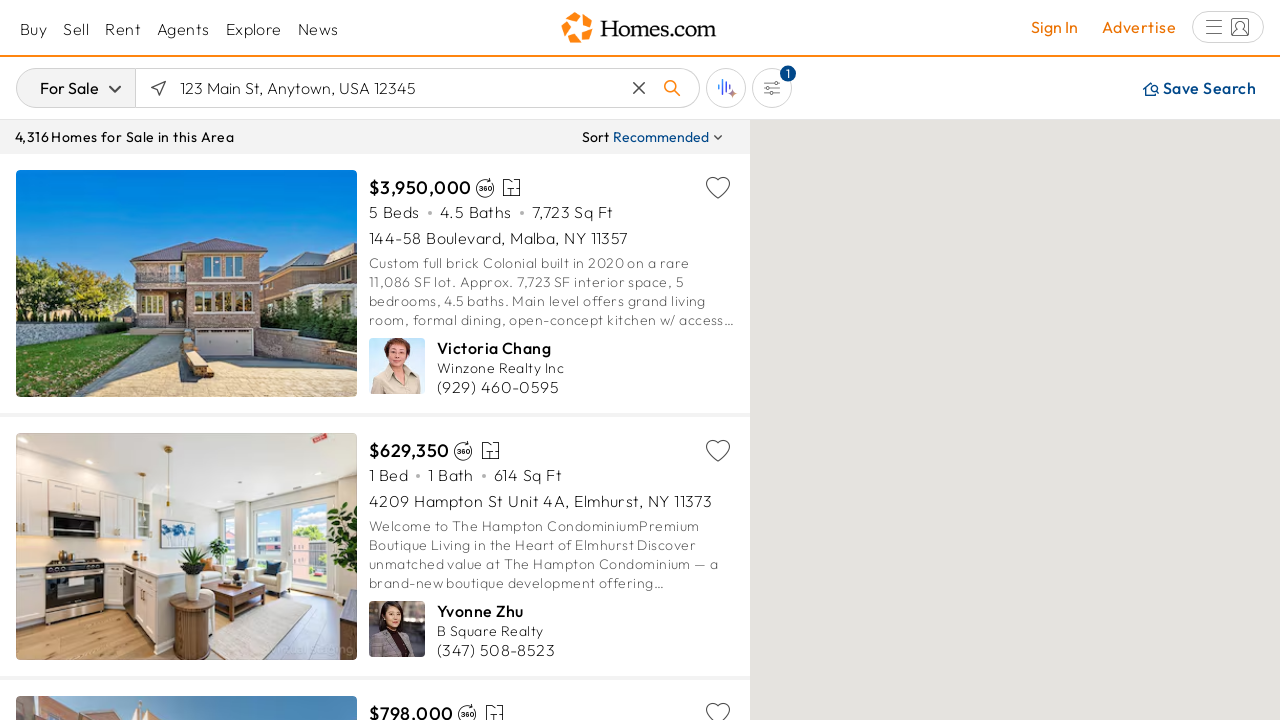